Tests JavaScript alert handling including basic alerts, confirm dialogs, and prompt dialogs

Starting URL: https://the-internet.herokuapp.com/

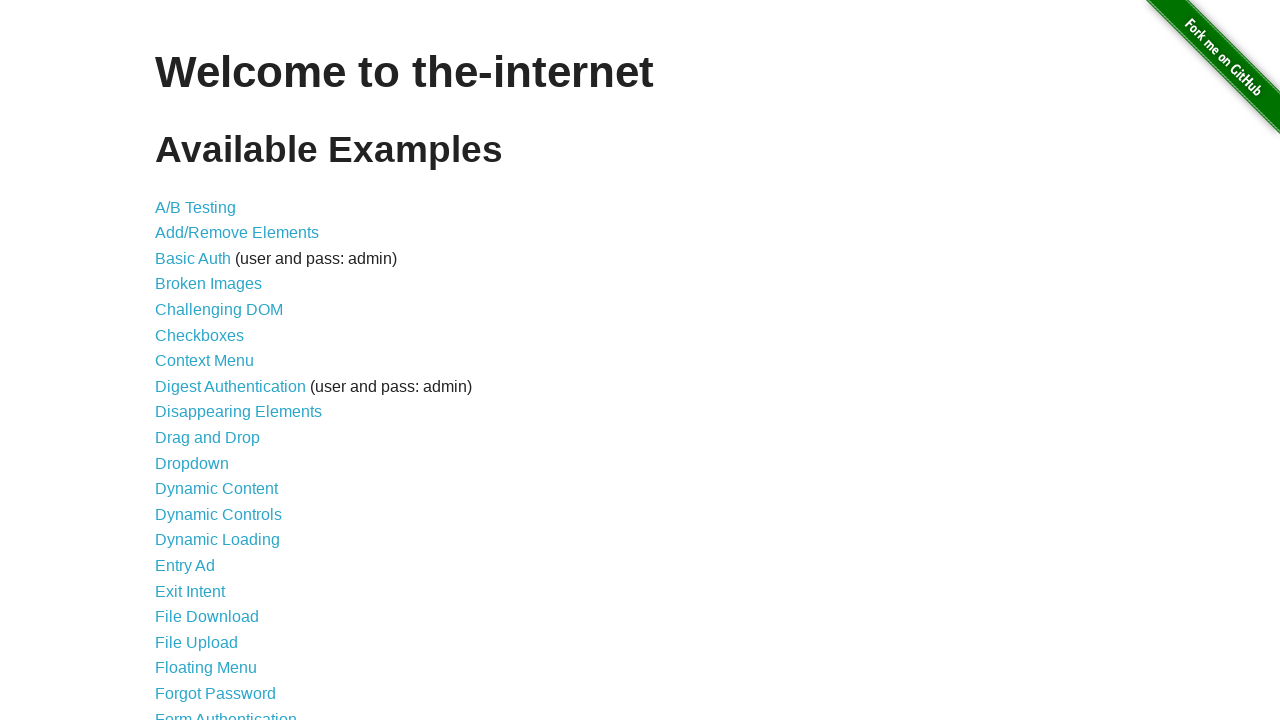

Clicked on JavaScript Alerts link to navigate to alerts test page at (214, 361) on text=JavaScript Alerts
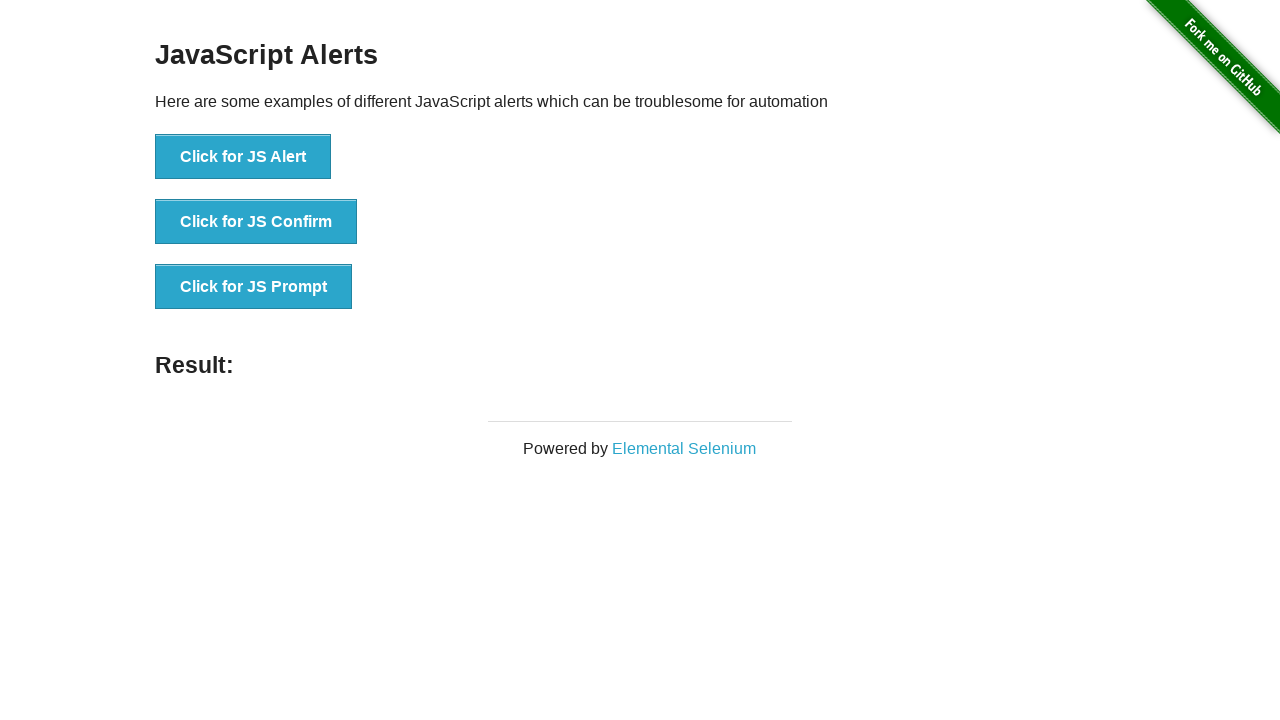

Clicked button to trigger basic JavaScript alert at (243, 157) on text=Click for JS Alert
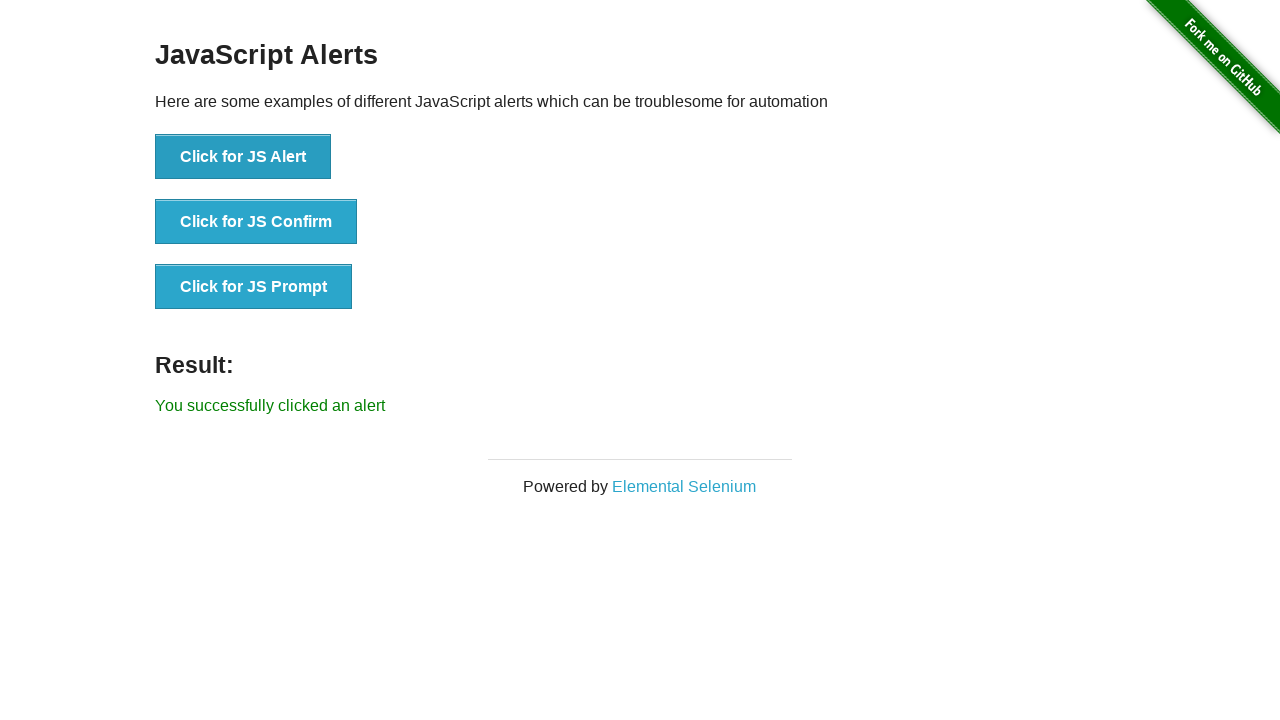

Accepted basic JavaScript alert dialog
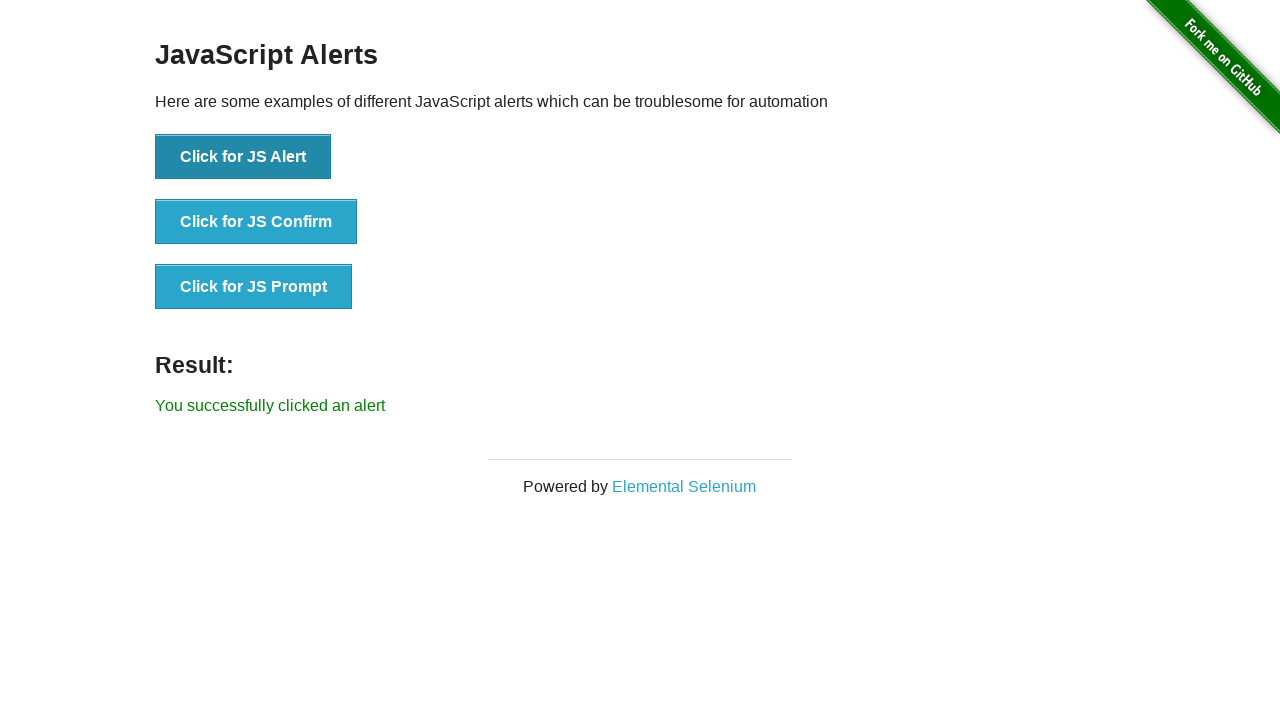

Clicked button to trigger JavaScript confirm dialog at (256, 222) on text=Click for JS Confirm
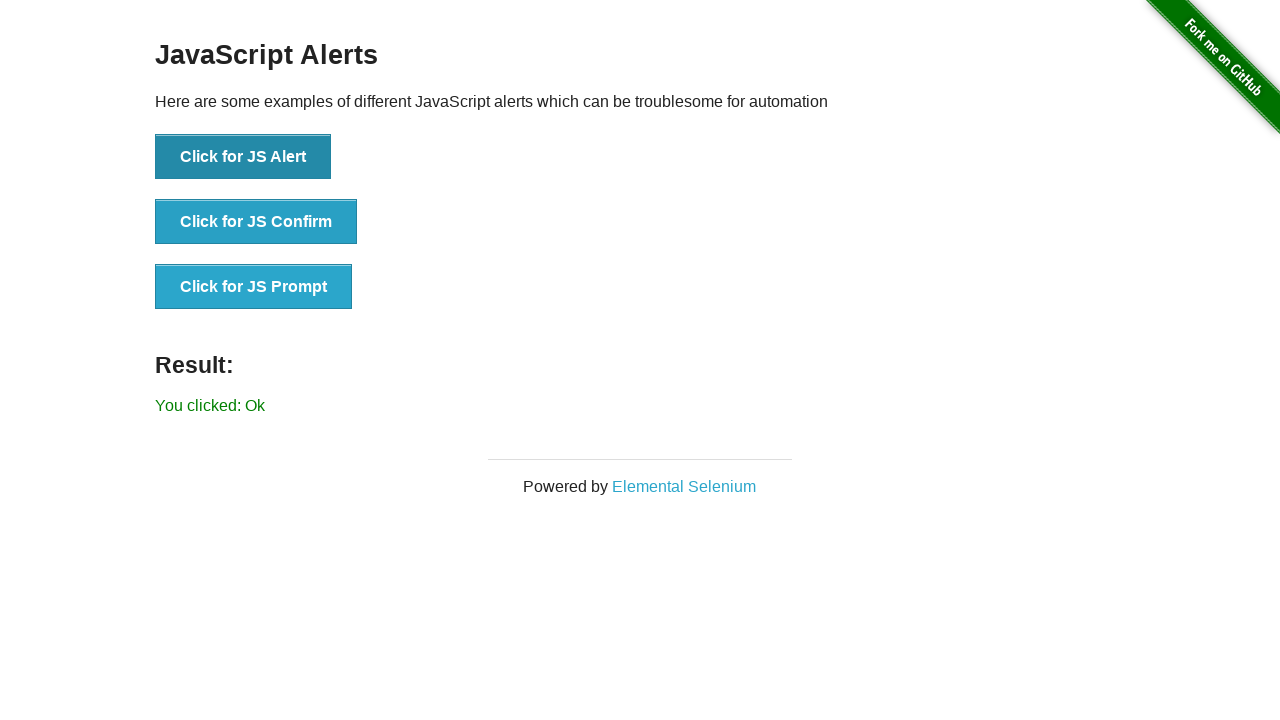

Accepted JavaScript confirm dialog
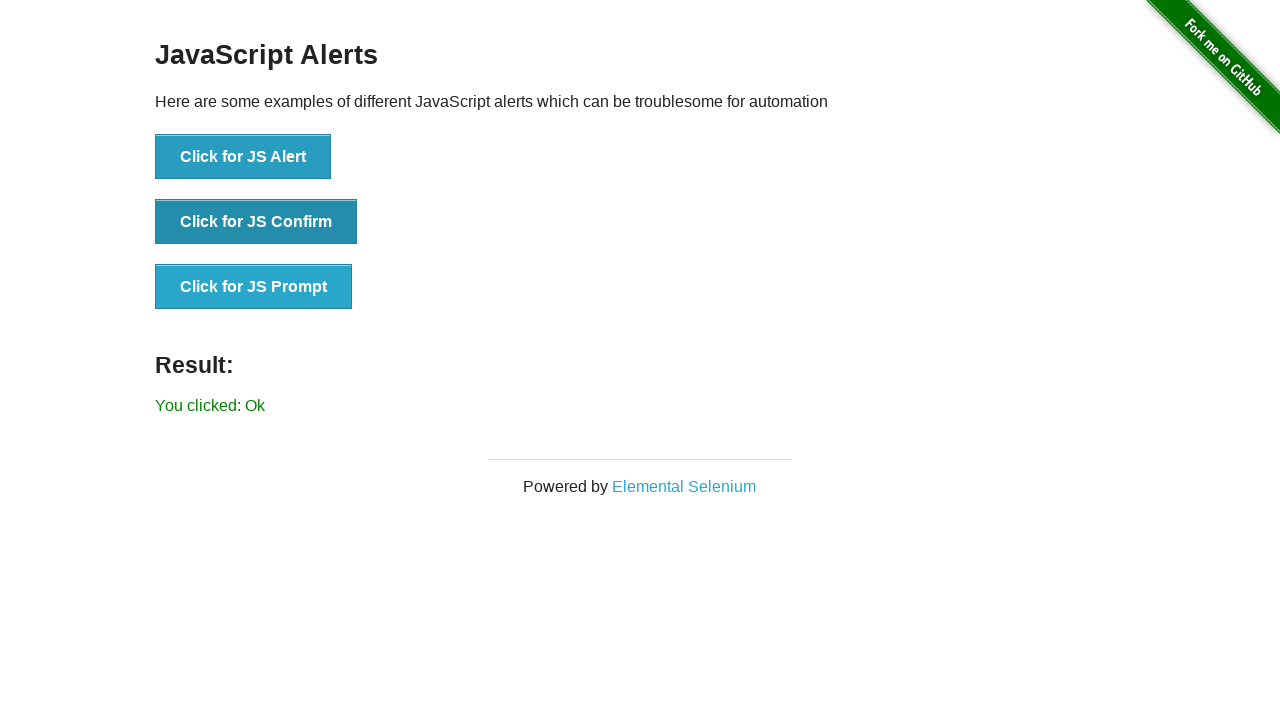

Clicked button to trigger second JavaScript confirm dialog at (256, 222) on text=Click for JS Confirm
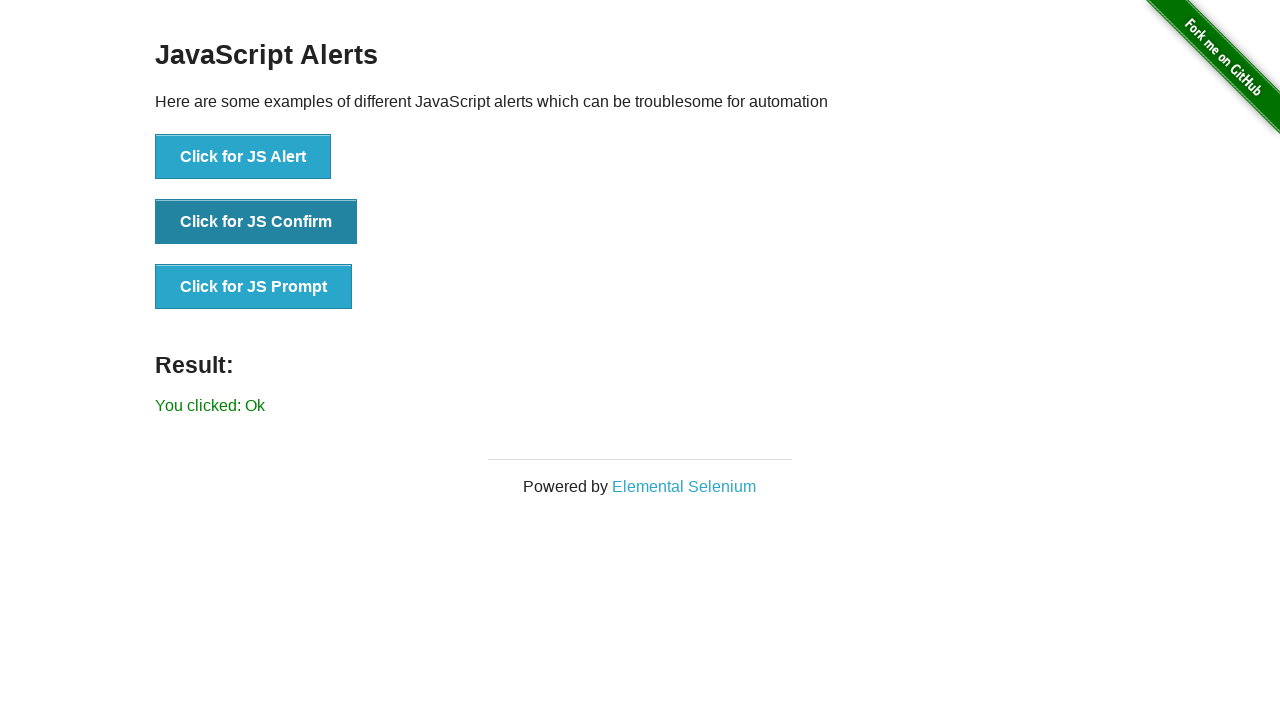

Dismissed JavaScript confirm dialog
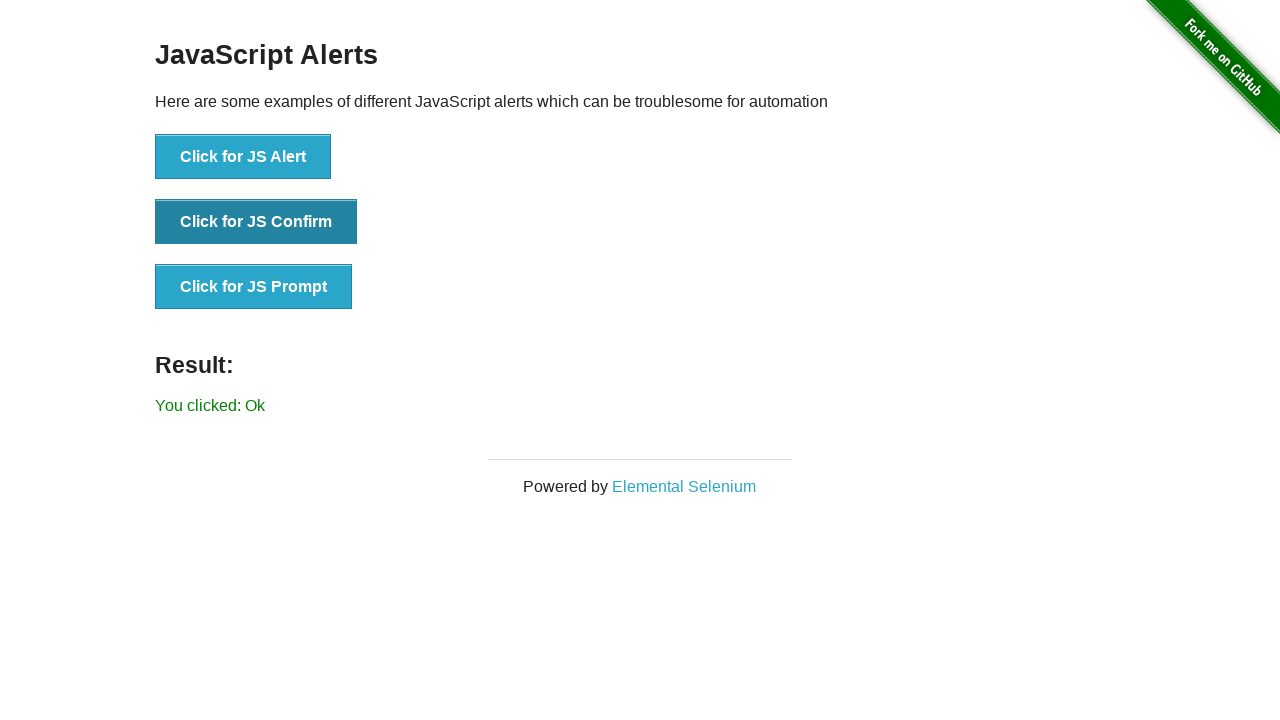

Clicked button to trigger JavaScript prompt dialog at (254, 287) on text=Click for JS Prompt
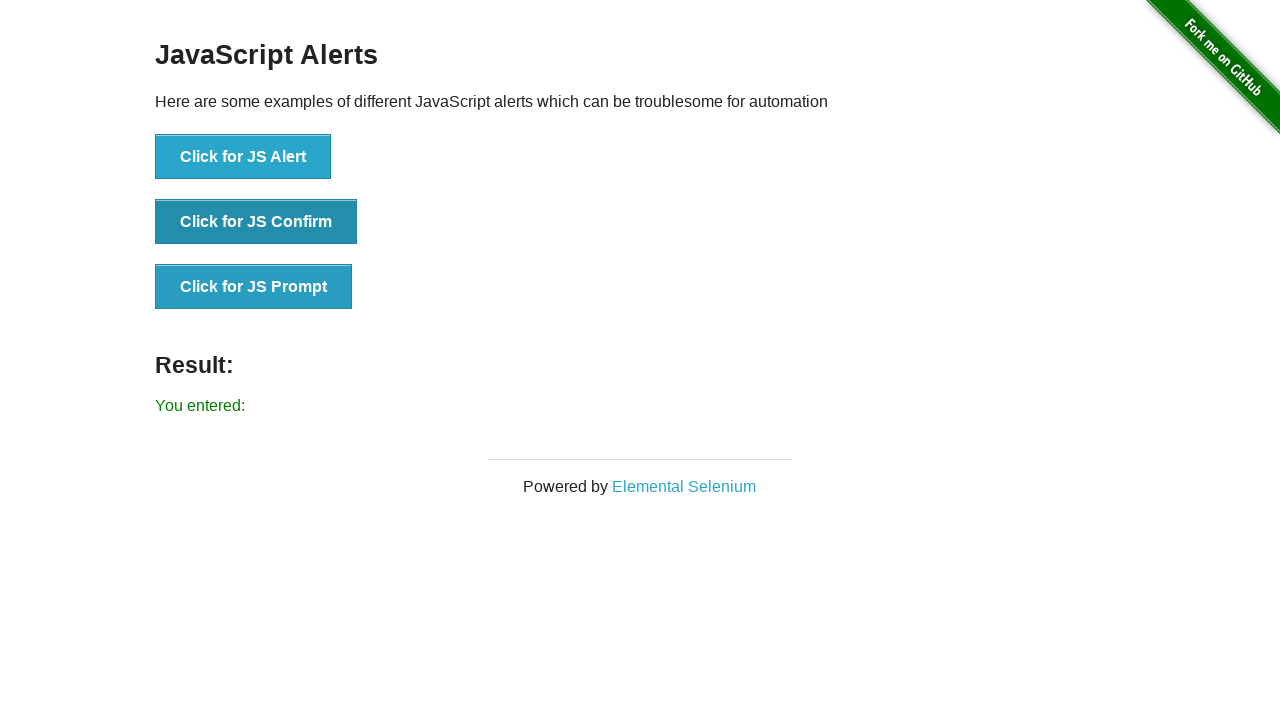

Accepted JavaScript prompt dialog with text input 'TestText'
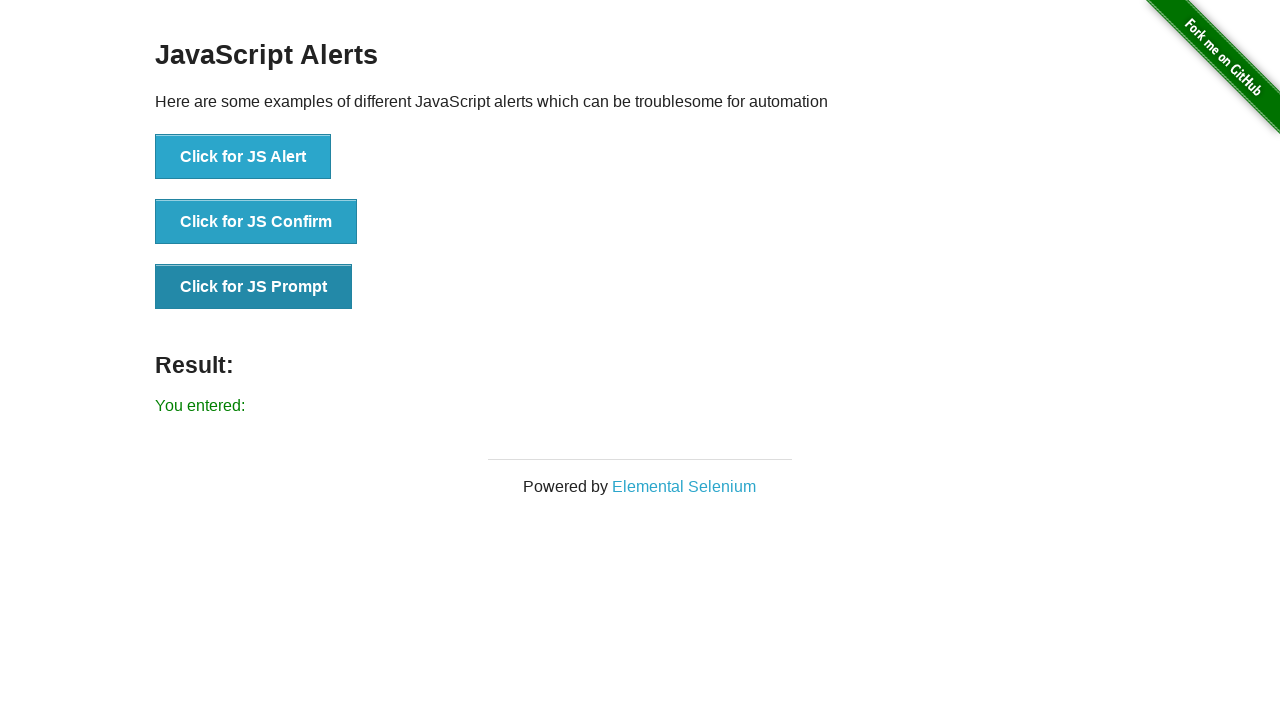

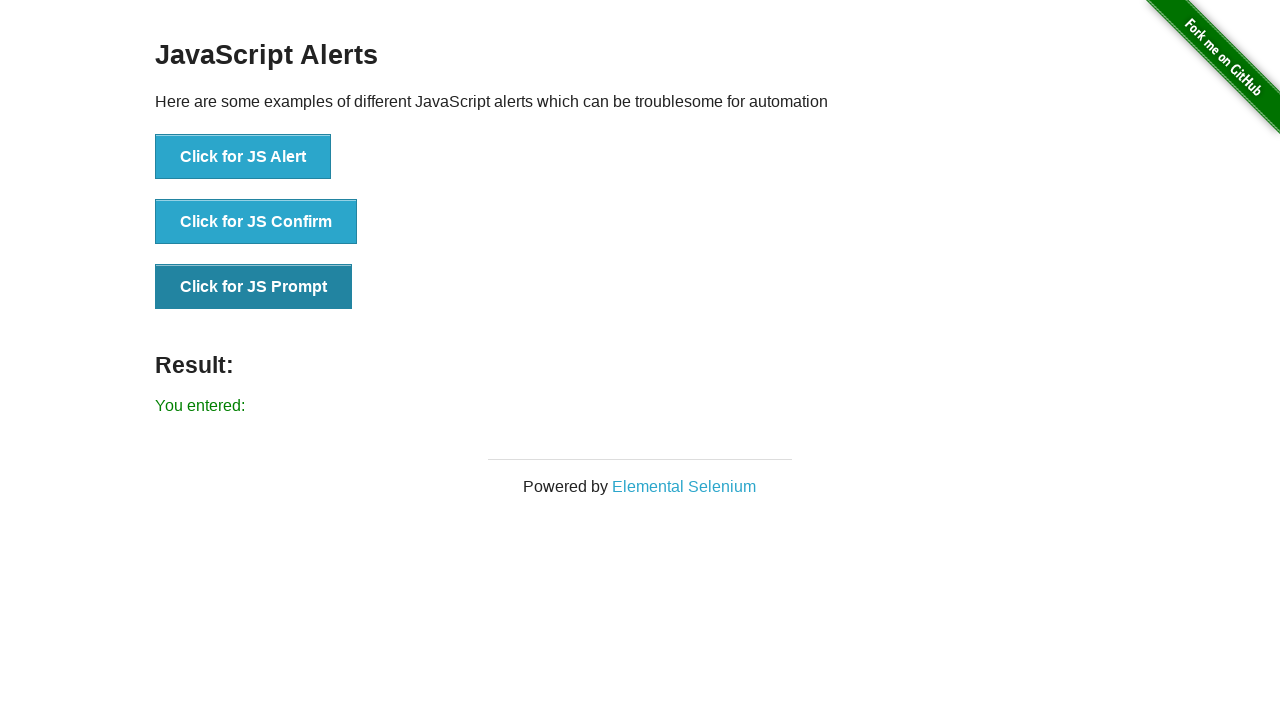